Tests the Indian Railways train search functionality by entering departure and arrival stations, unchecking date filter, and verifying train list display

Starting URL: https://erail.in/

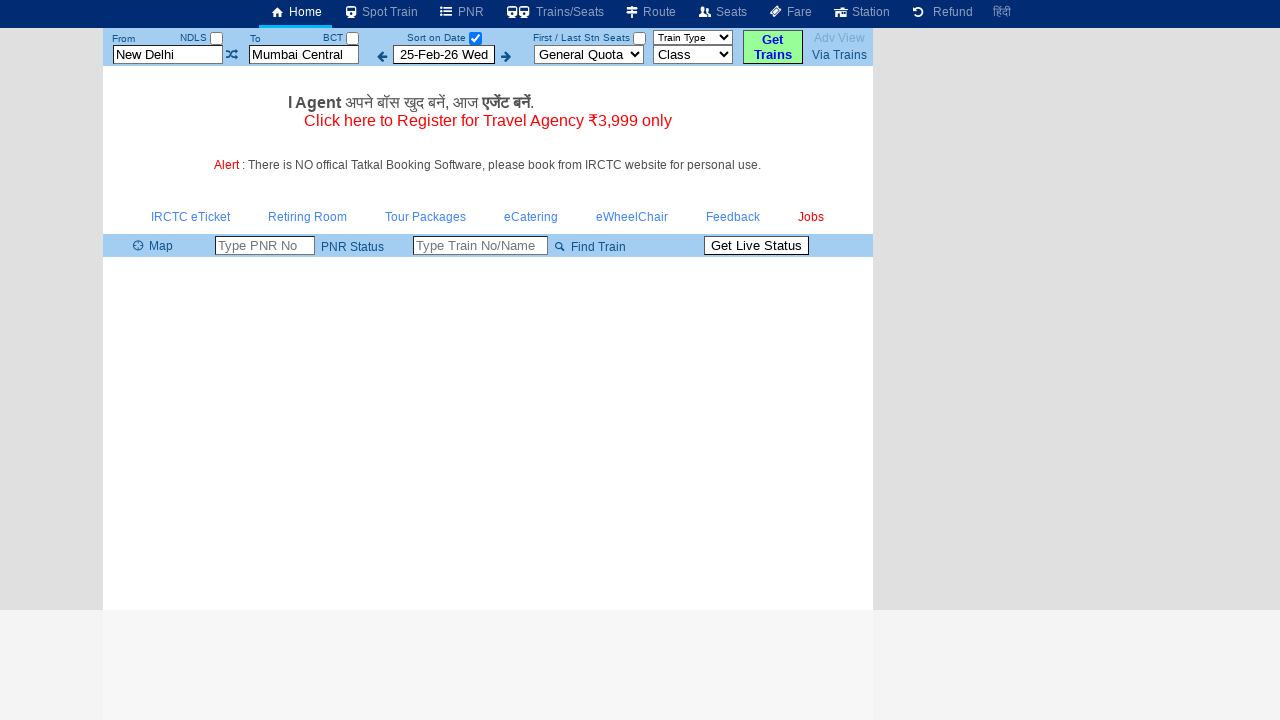

Cleared departure station field on #txtStationFrom
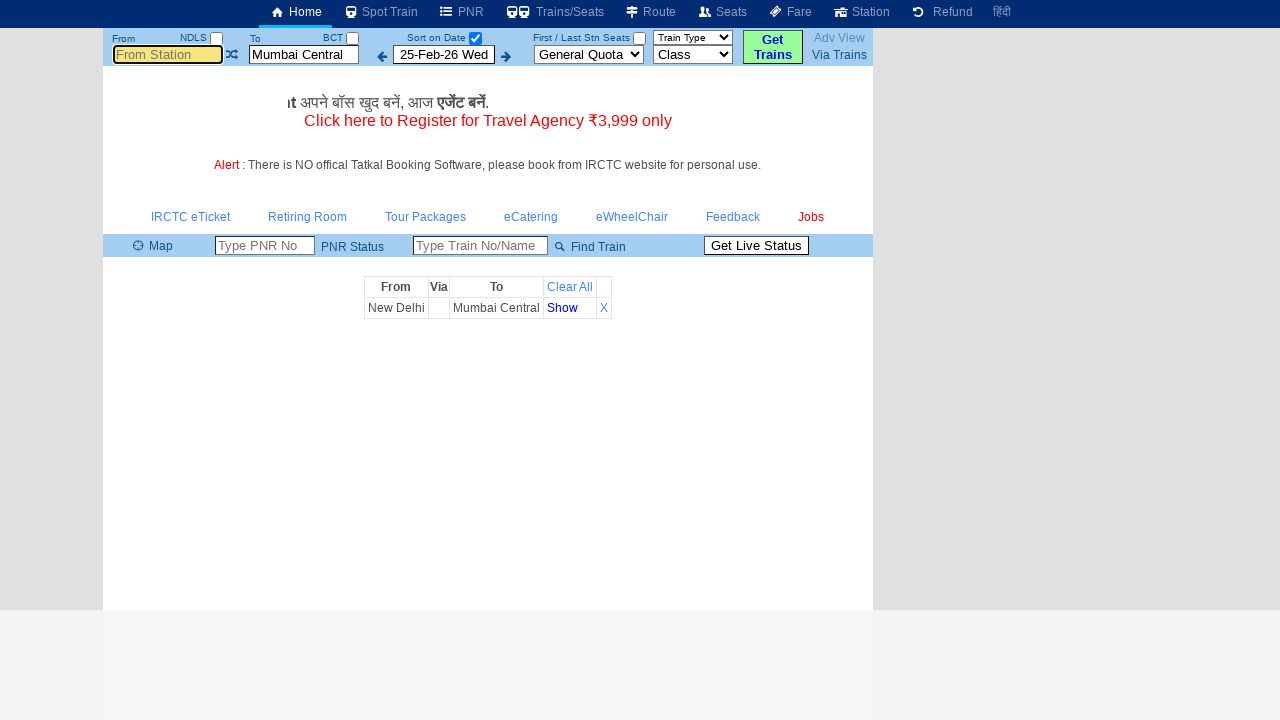

Entered 'MAS' as departure station on #txtStationFrom
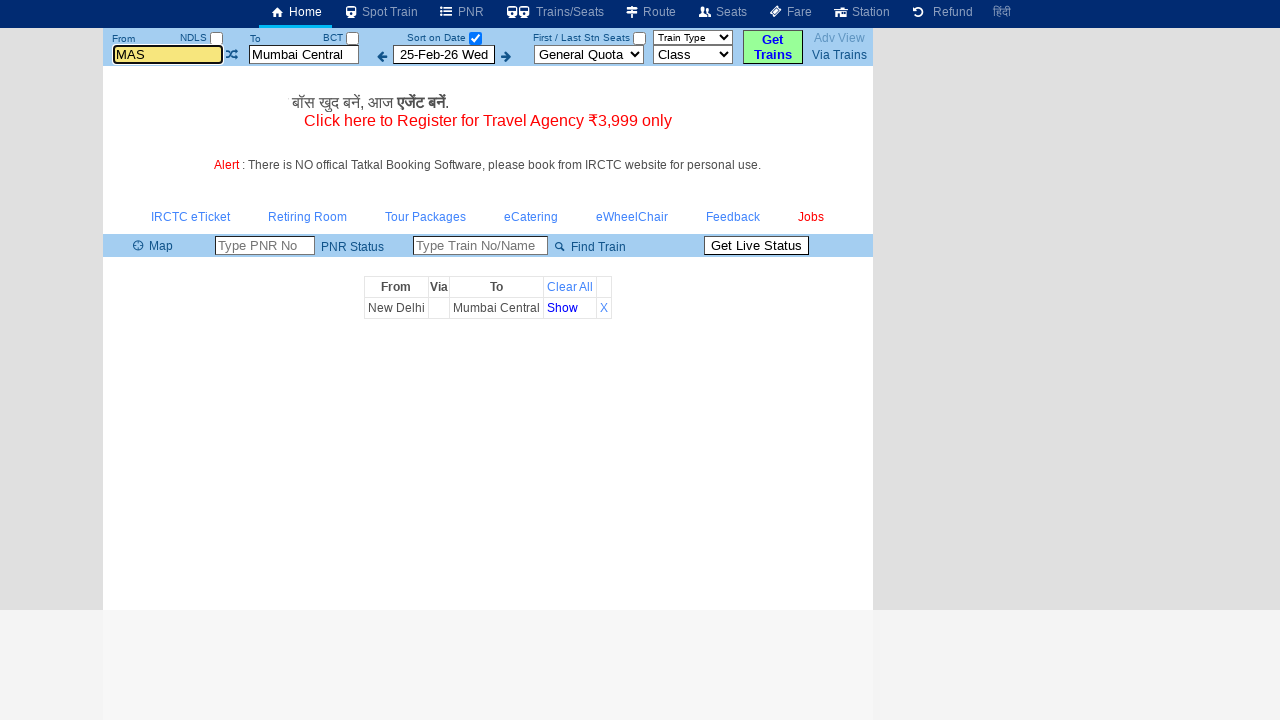

Pressed Enter to confirm departure station on #txtStationFrom
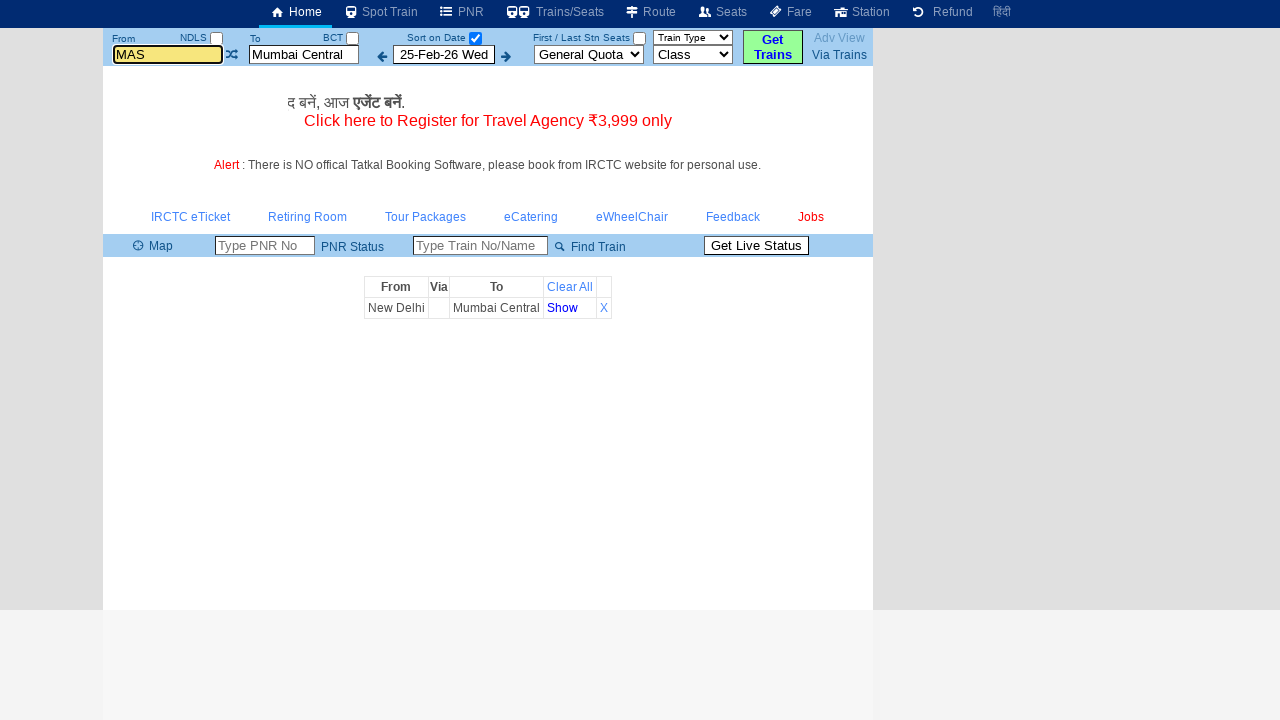

Cleared arrival station field on #txtStationTo
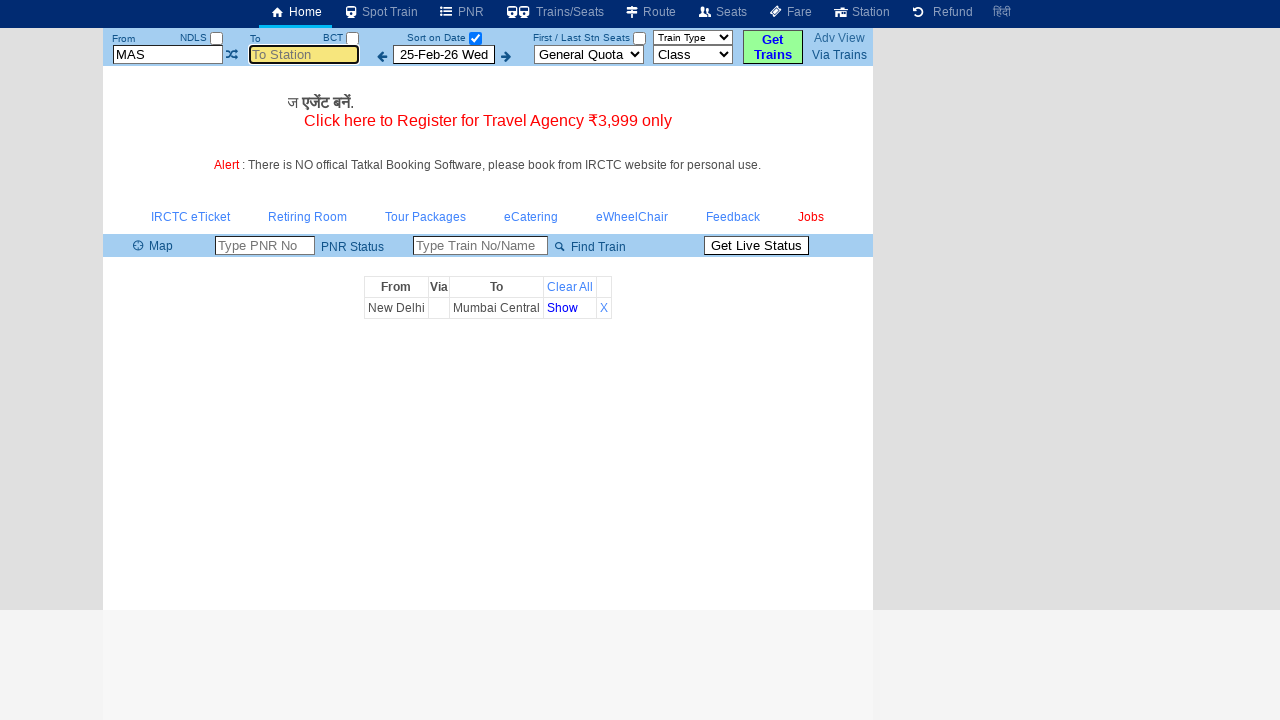

Entered 'MDU' as arrival station on #txtStationTo
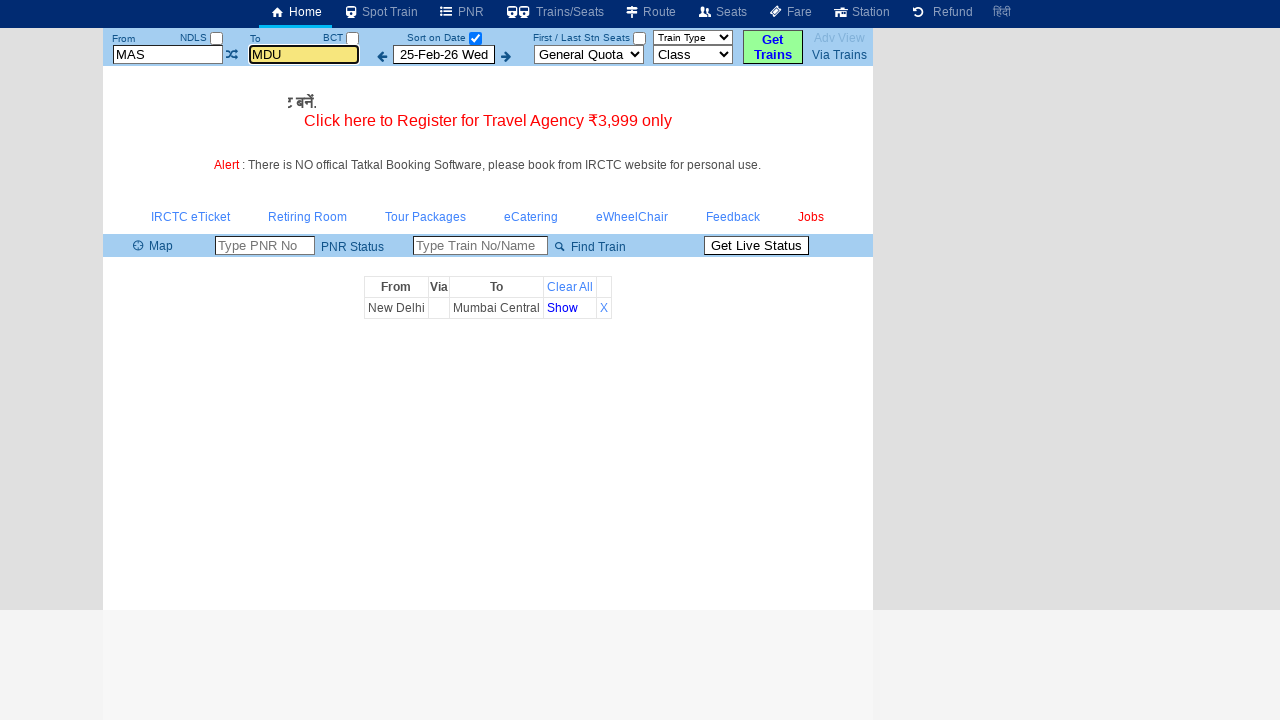

Pressed Enter to confirm arrival station on #txtStationTo
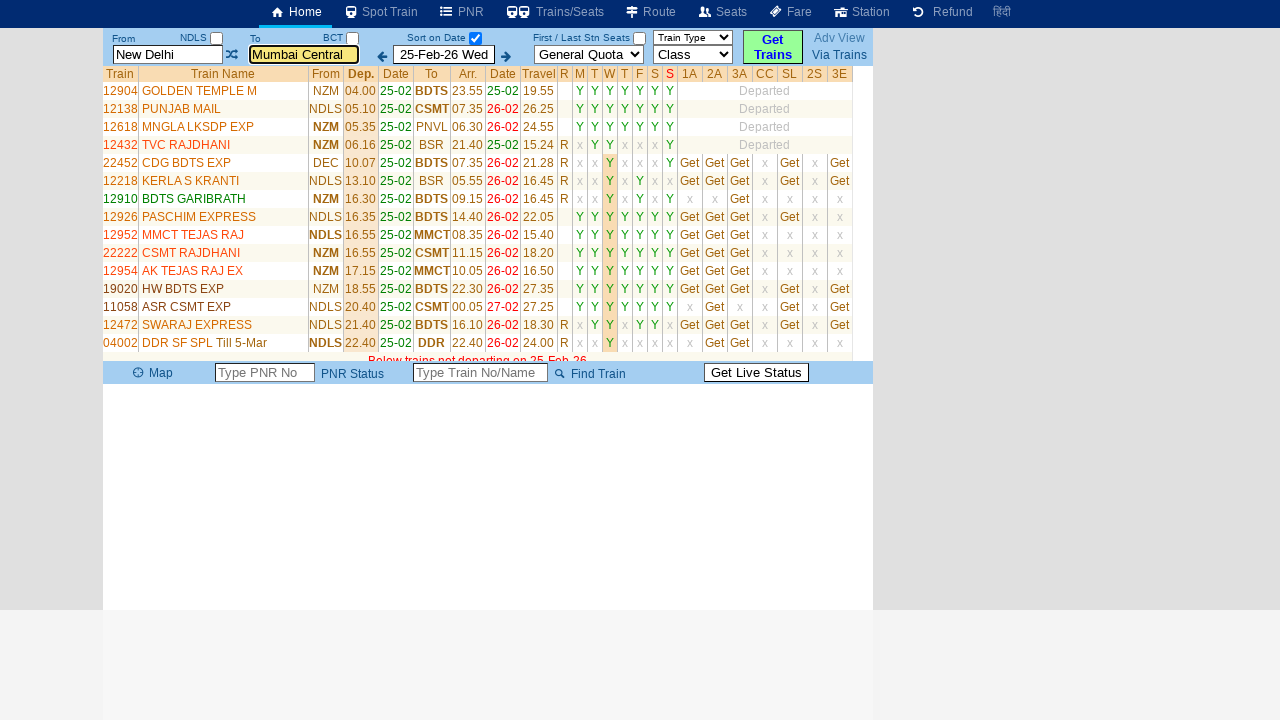

Unchecked 'Date Only' checkbox to display all trains at (475, 38) on #chkSelectDateOnly
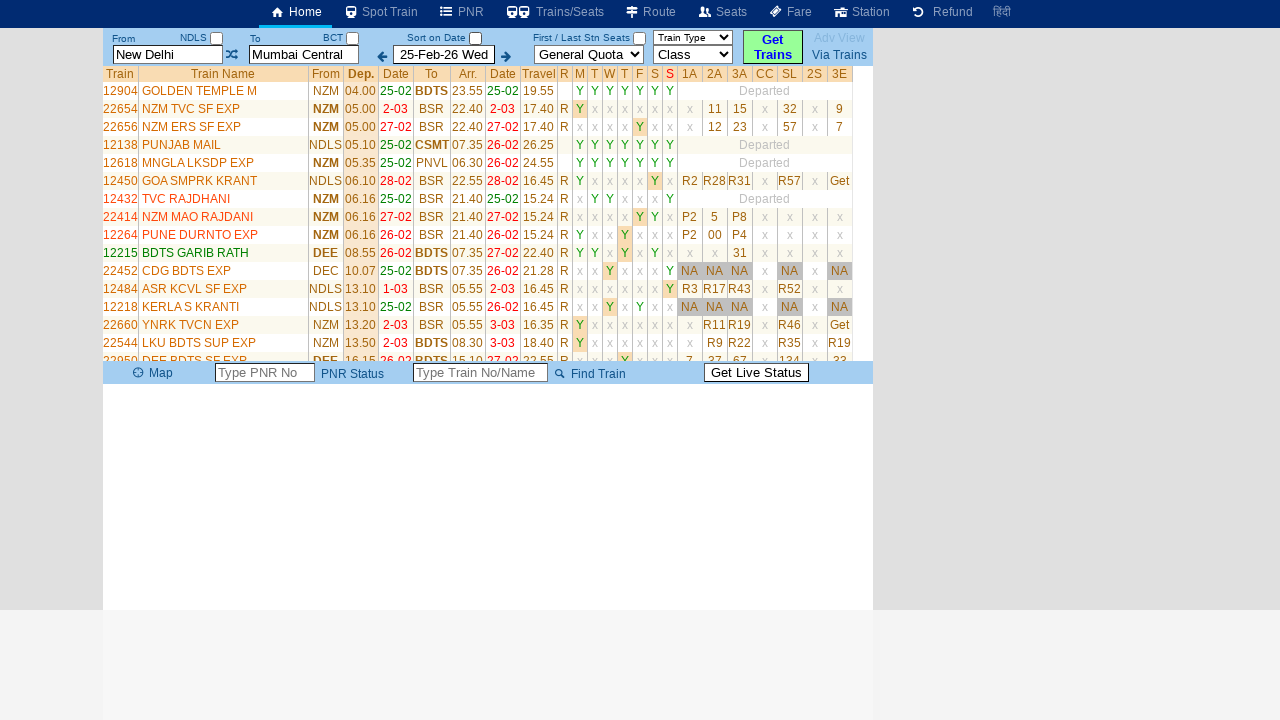

Train list table loaded
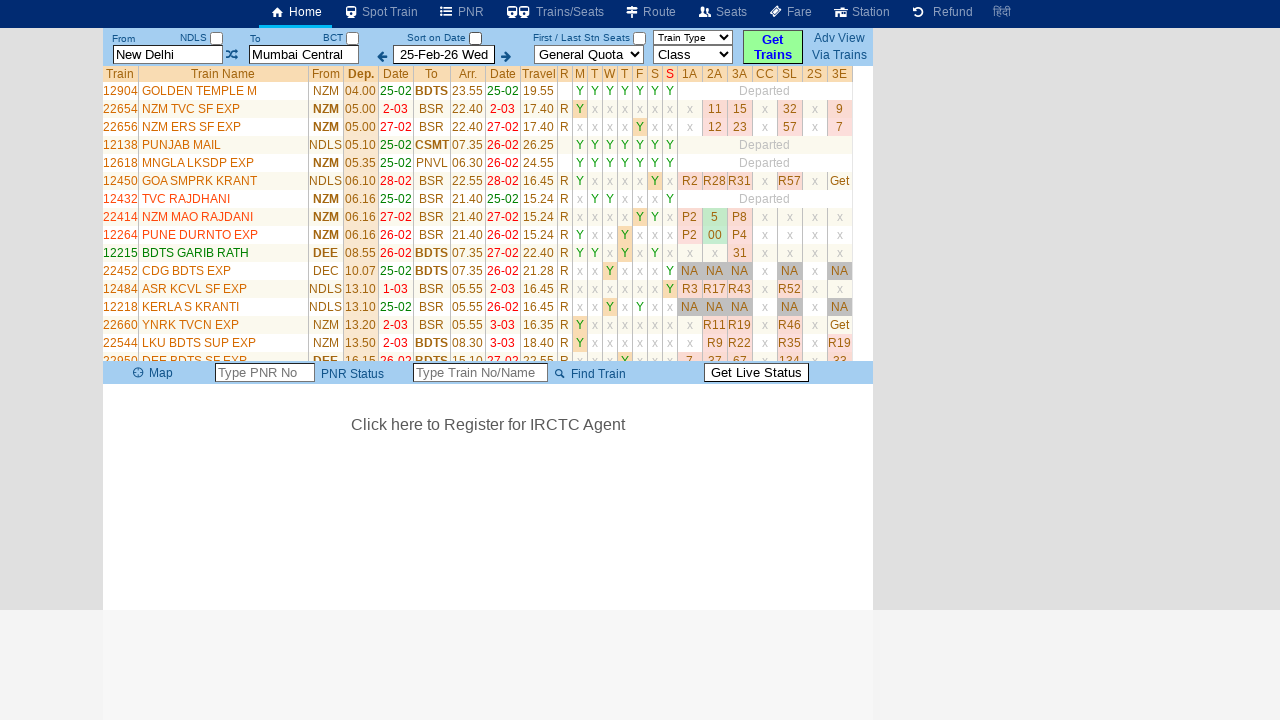

Retrieved all train name elements from the list
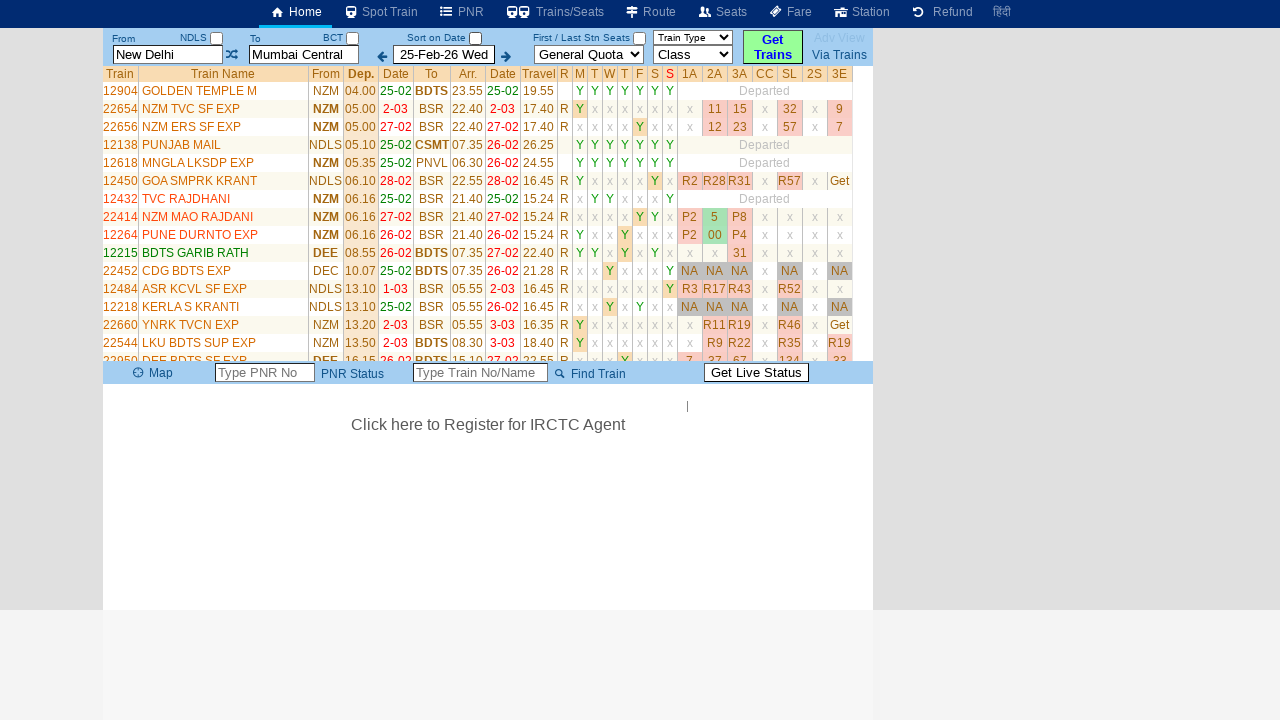

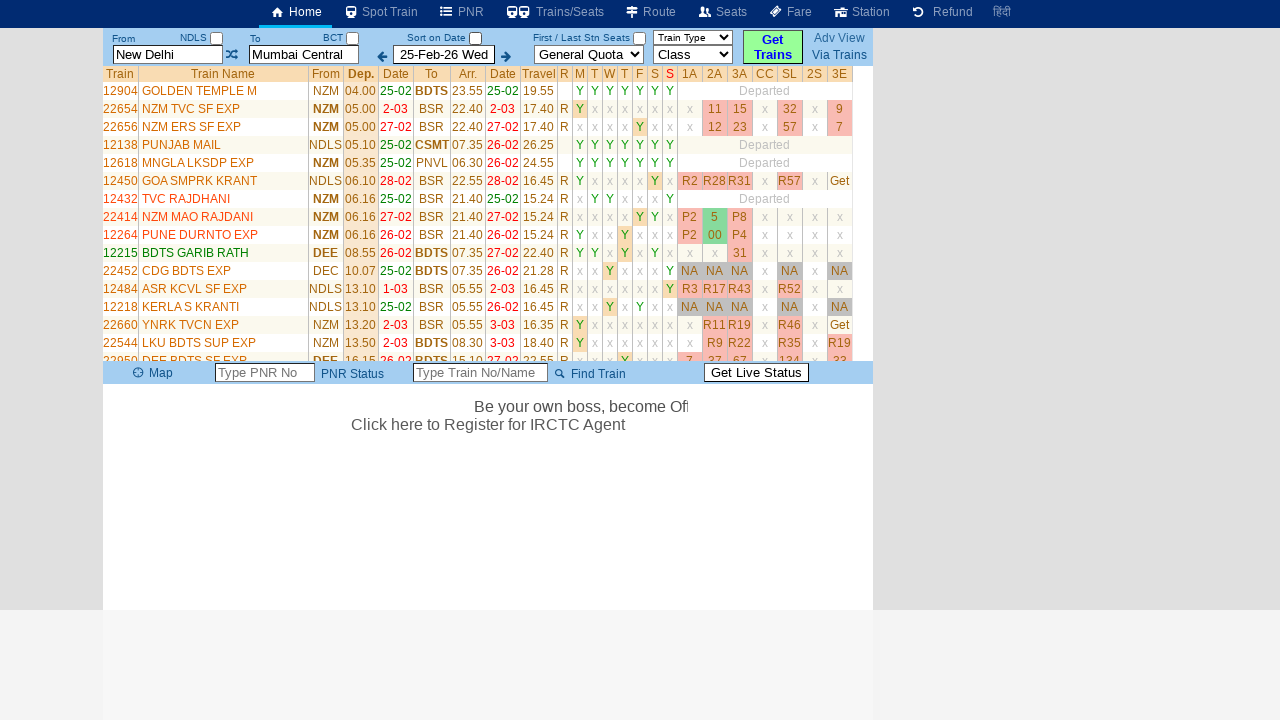